Tests the search functionality on python.org by entering "pycon" in the search box and verifying that results are returned

Starting URL: https://python.org

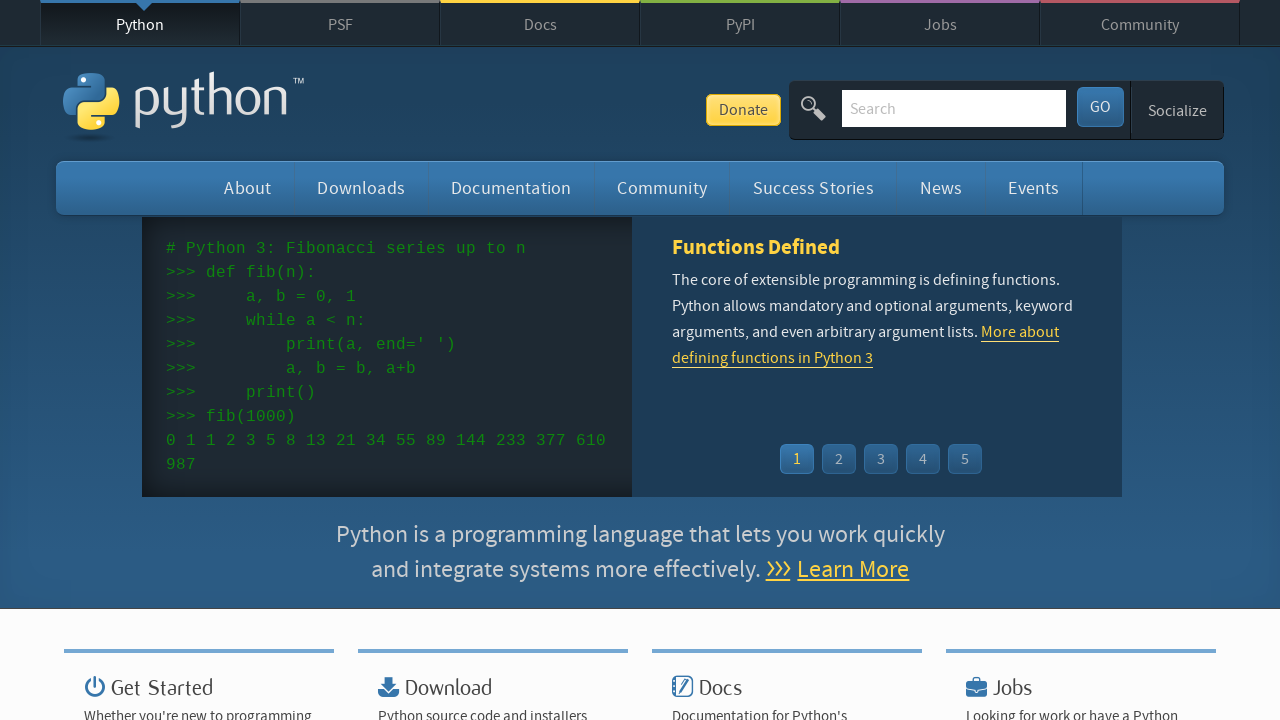

Verified 'Python' is in page title
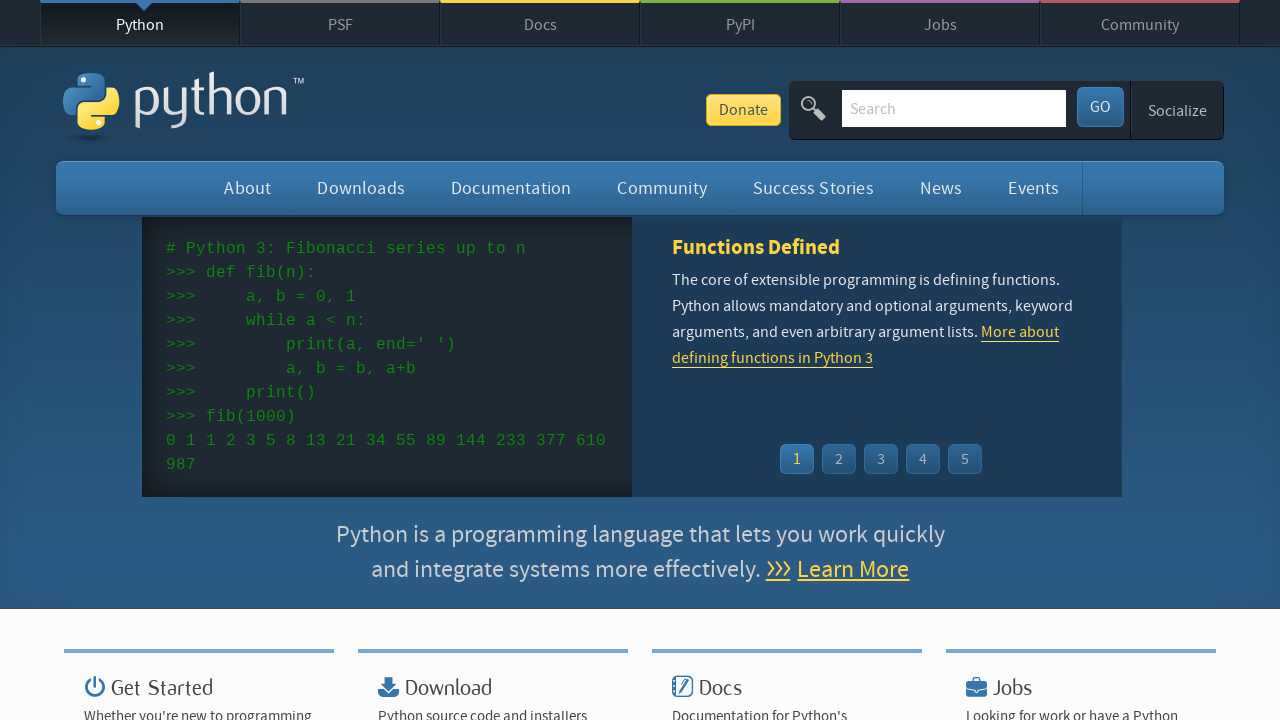

Filled search box with 'pycon' on input[name='q']
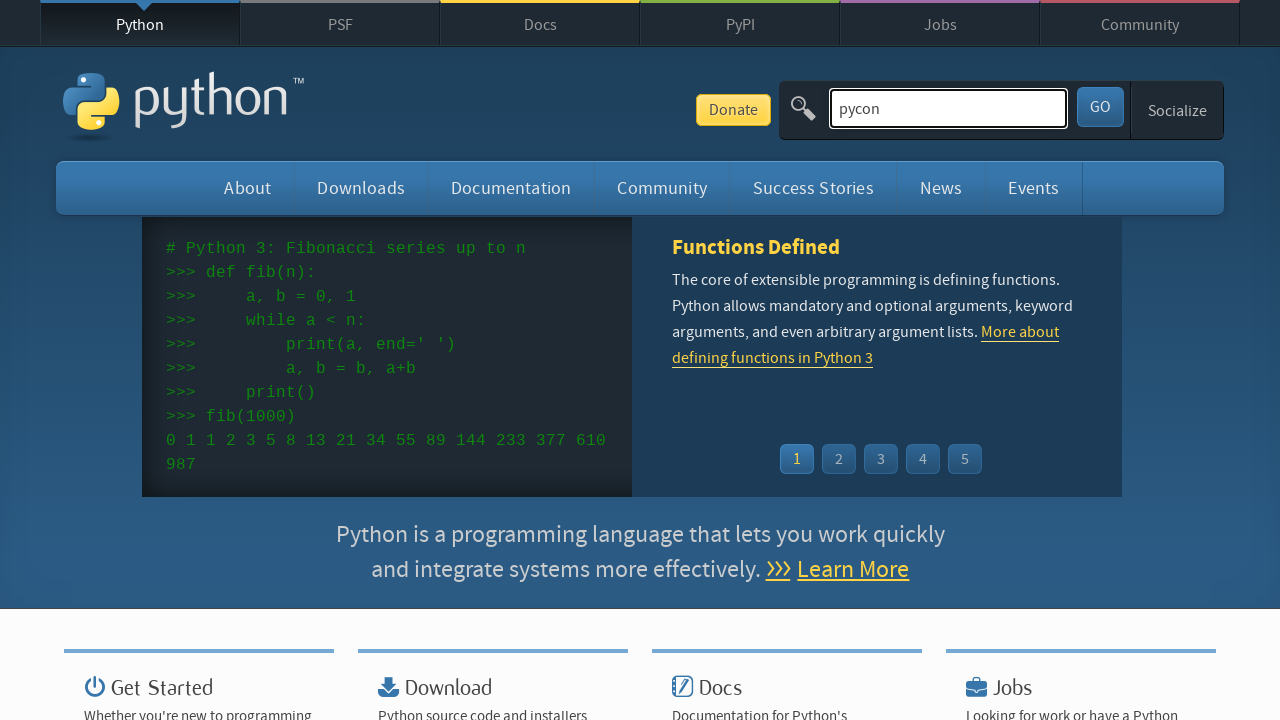

Pressed Enter to submit search on input[name='q']
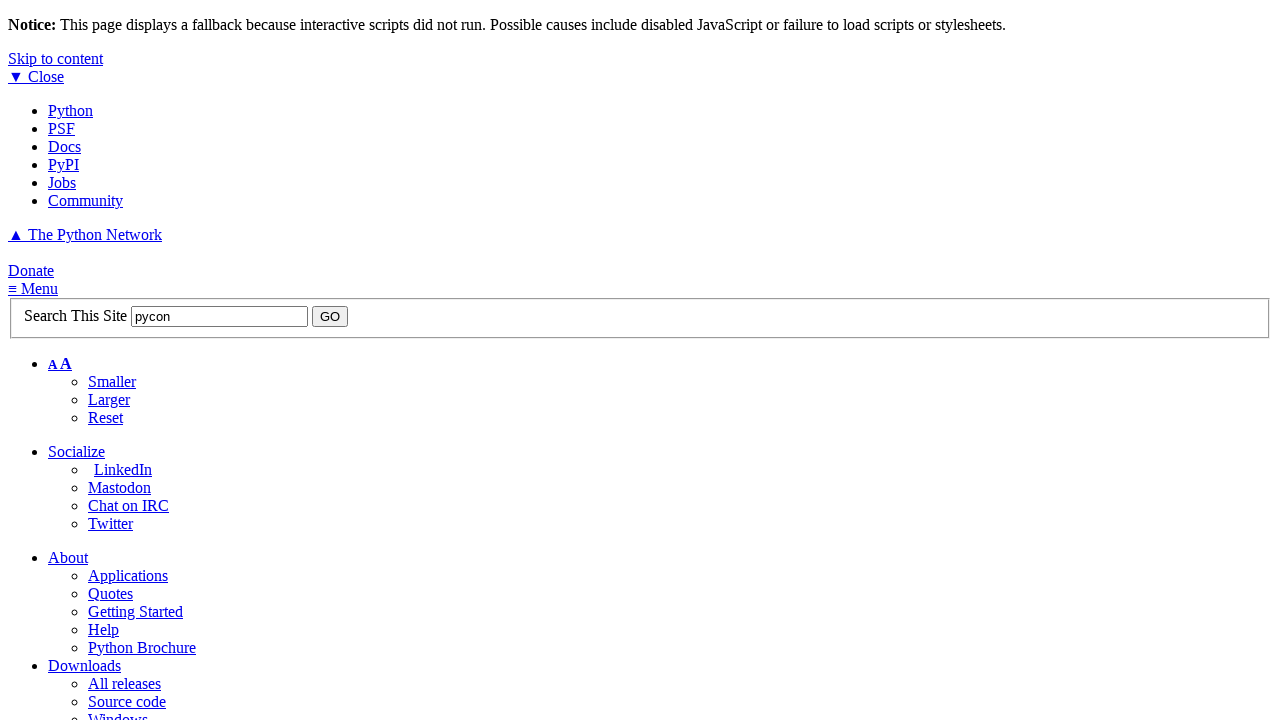

Waited for page to load after search
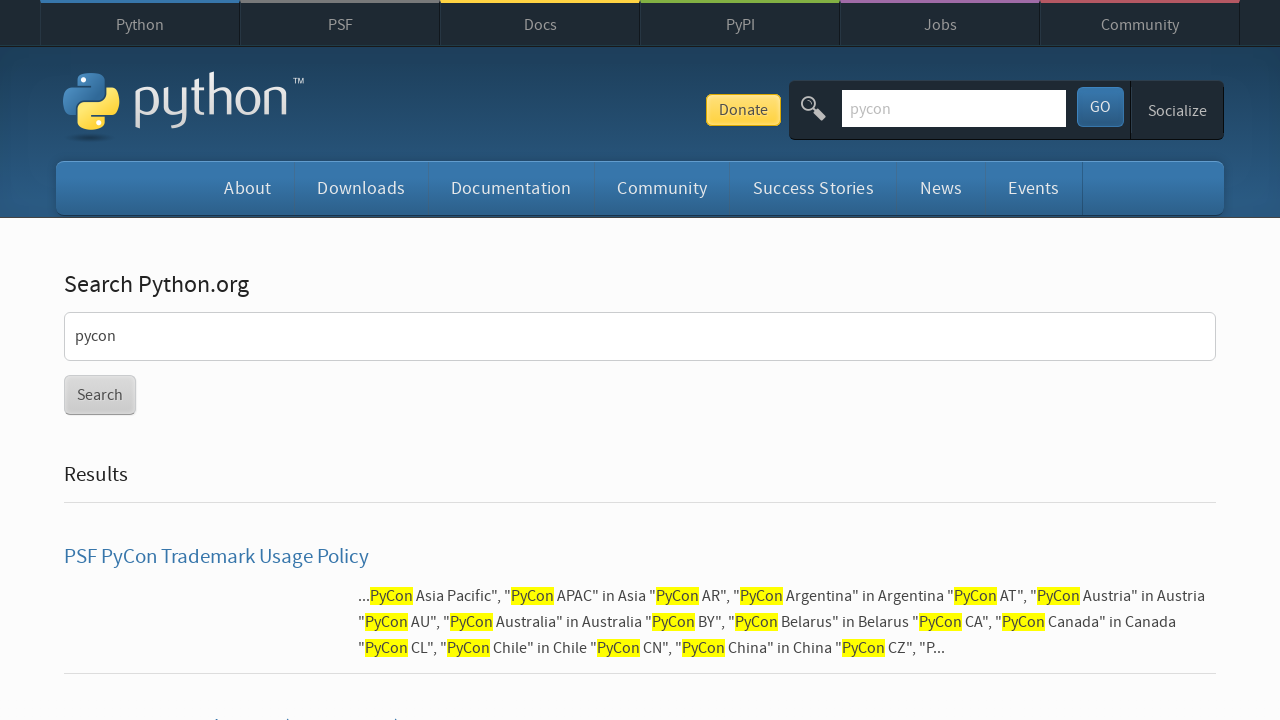

Verified search results were returned (no 'No results found' message)
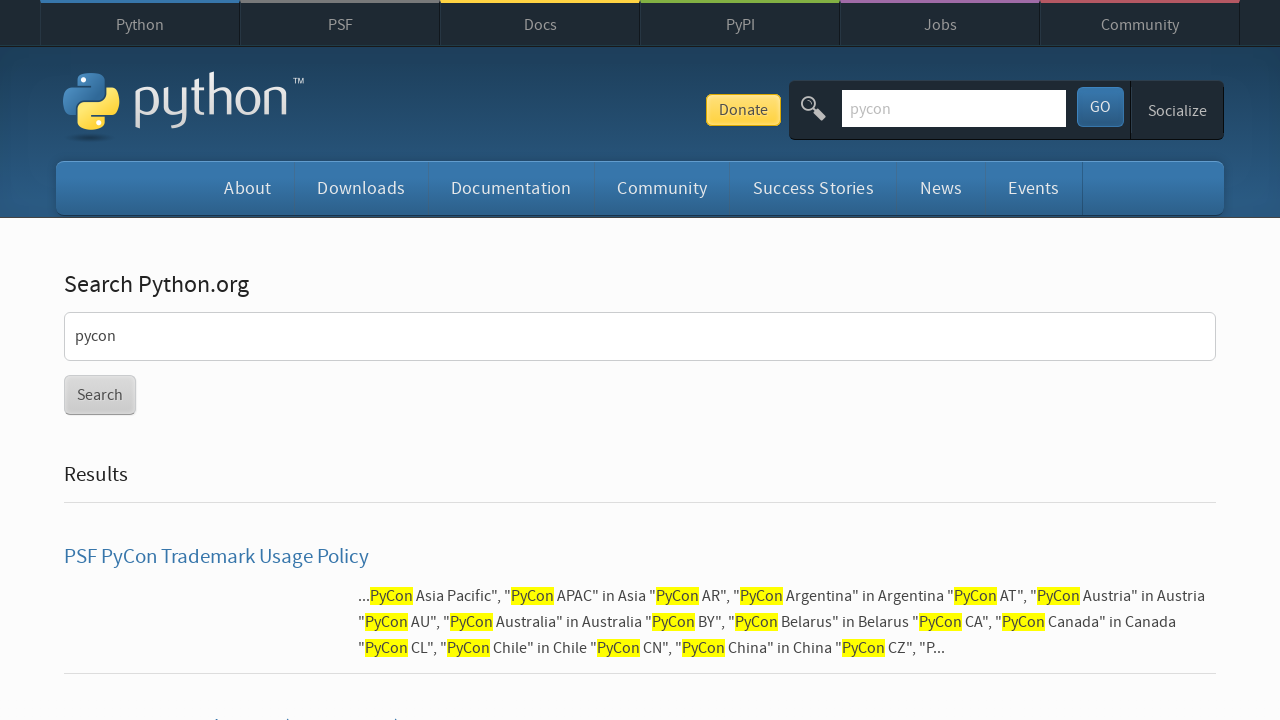

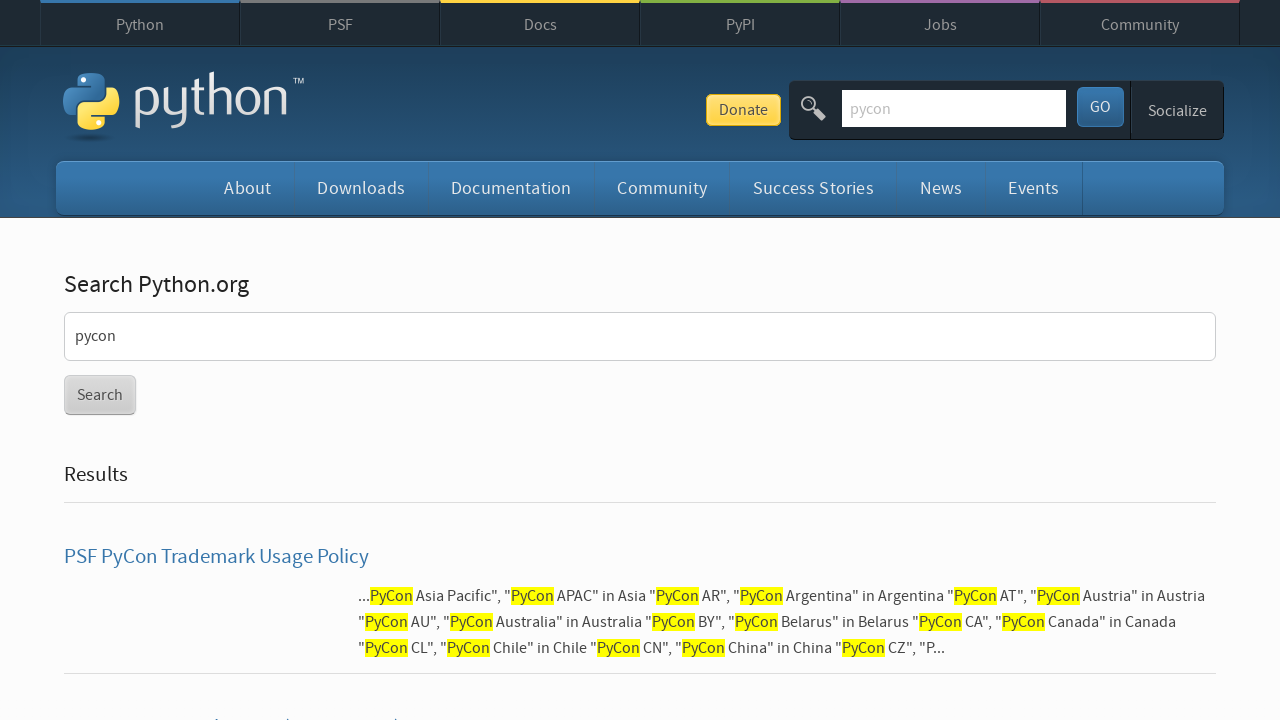